Tests form submission on W3Schools tryit editor by switching to an iframe, filling first and last name fields, and submitting the form

Starting URL: https://www.w3schools.com/html/tryit.asp?filename=tryhtml_form_submit

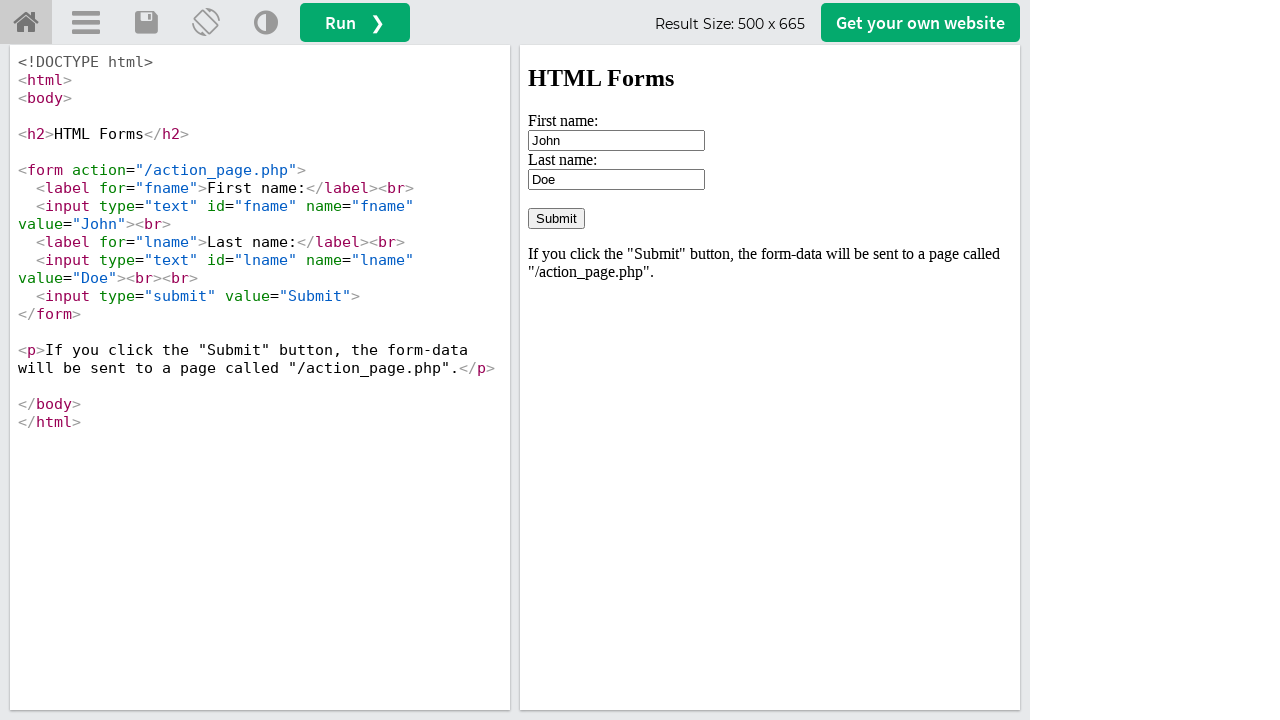

Located iframe with id 'iframeResult' containing the form
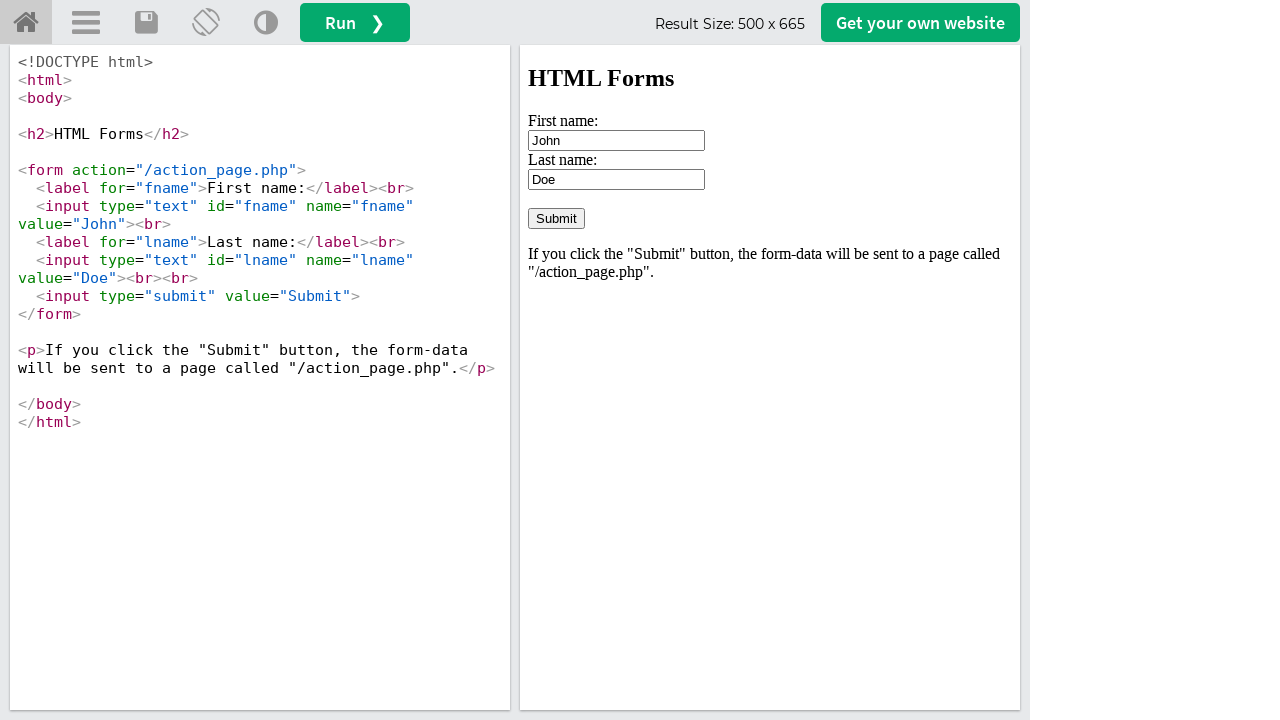

Cleared first name field on #iframeResult >> internal:control=enter-frame >> input[name='fname']
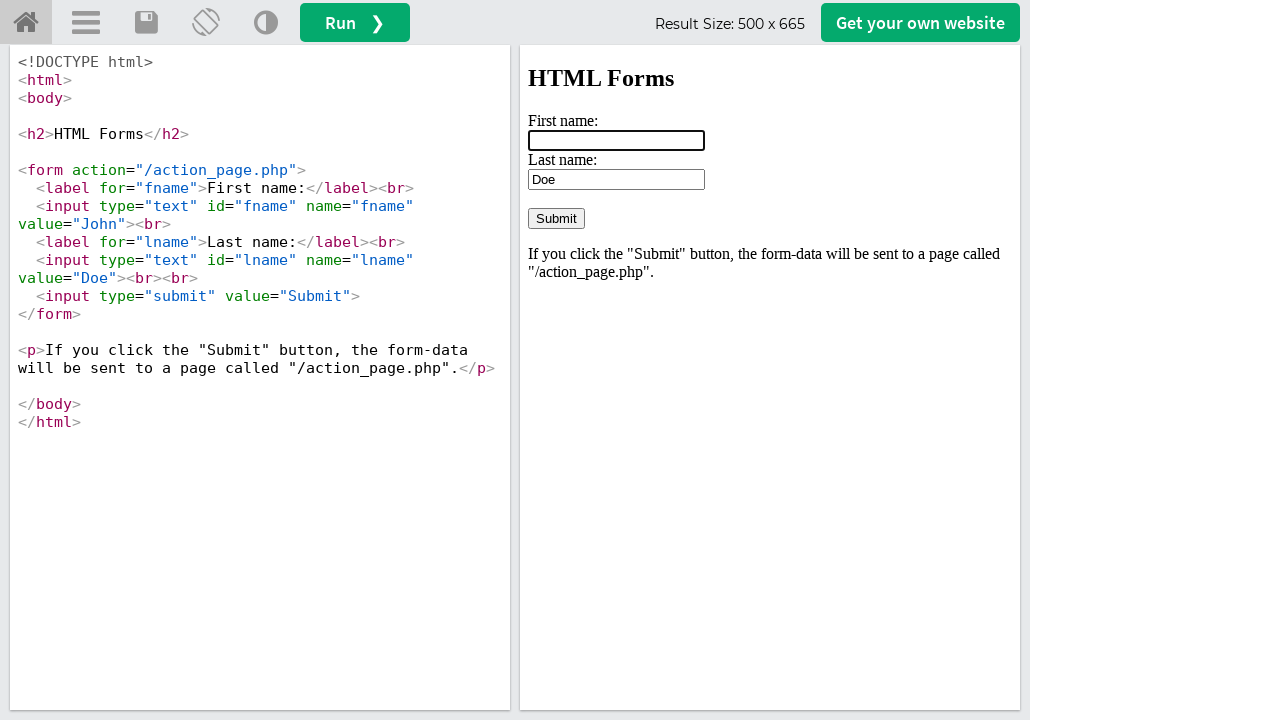

Filled first name field with 'abdul' on #iframeResult >> internal:control=enter-frame >> input[name='fname']
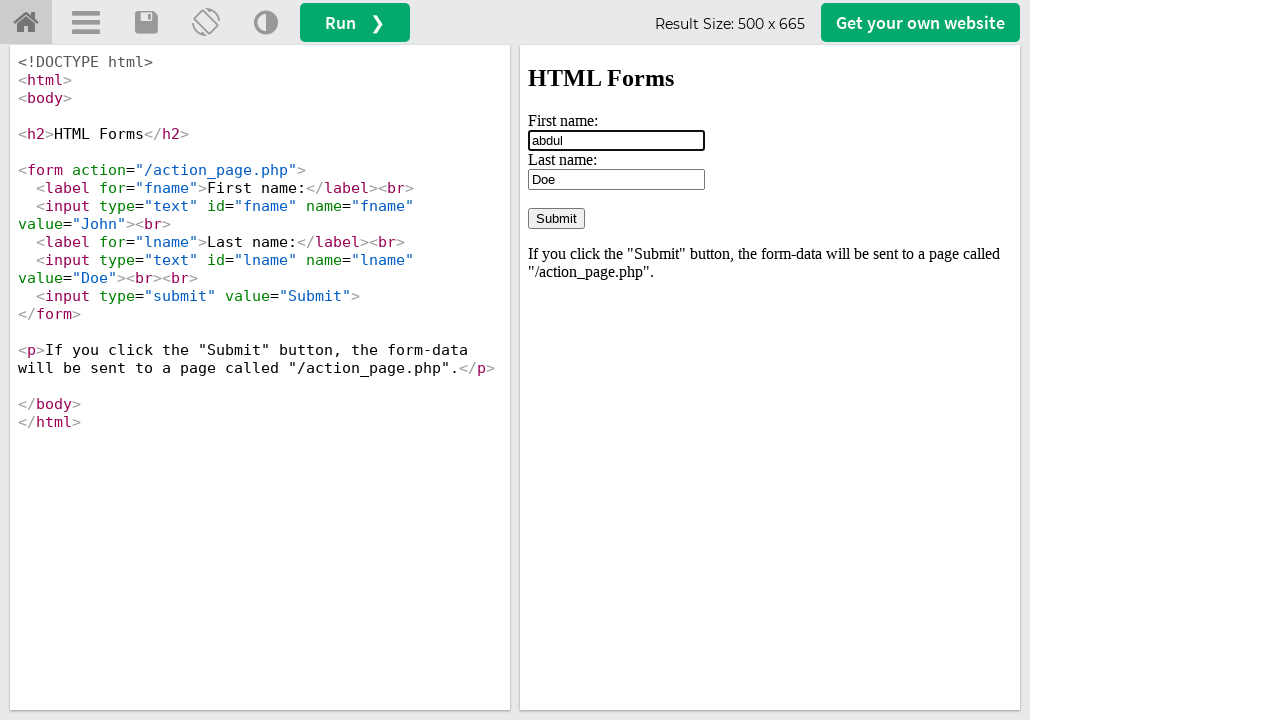

Cleared last name field on #iframeResult >> internal:control=enter-frame >> input[name='lname']
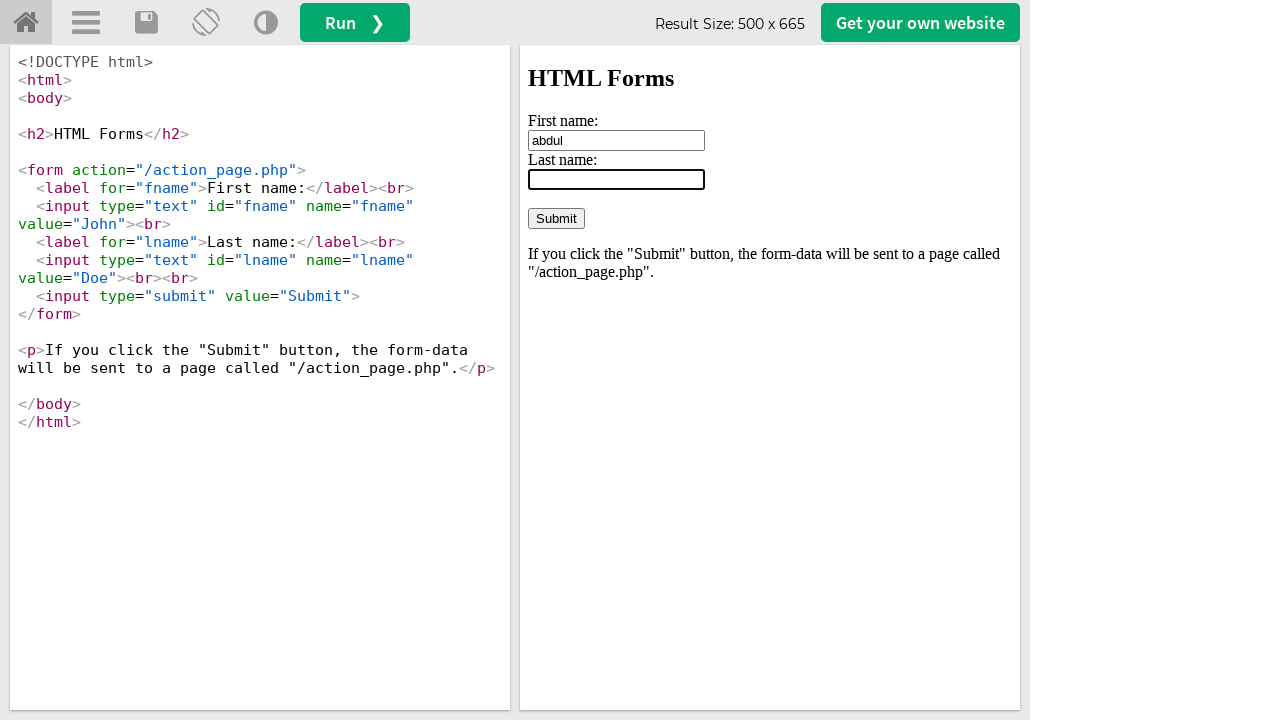

Filled last name field with 'kalam sir' on #iframeResult >> internal:control=enter-frame >> input[name='lname']
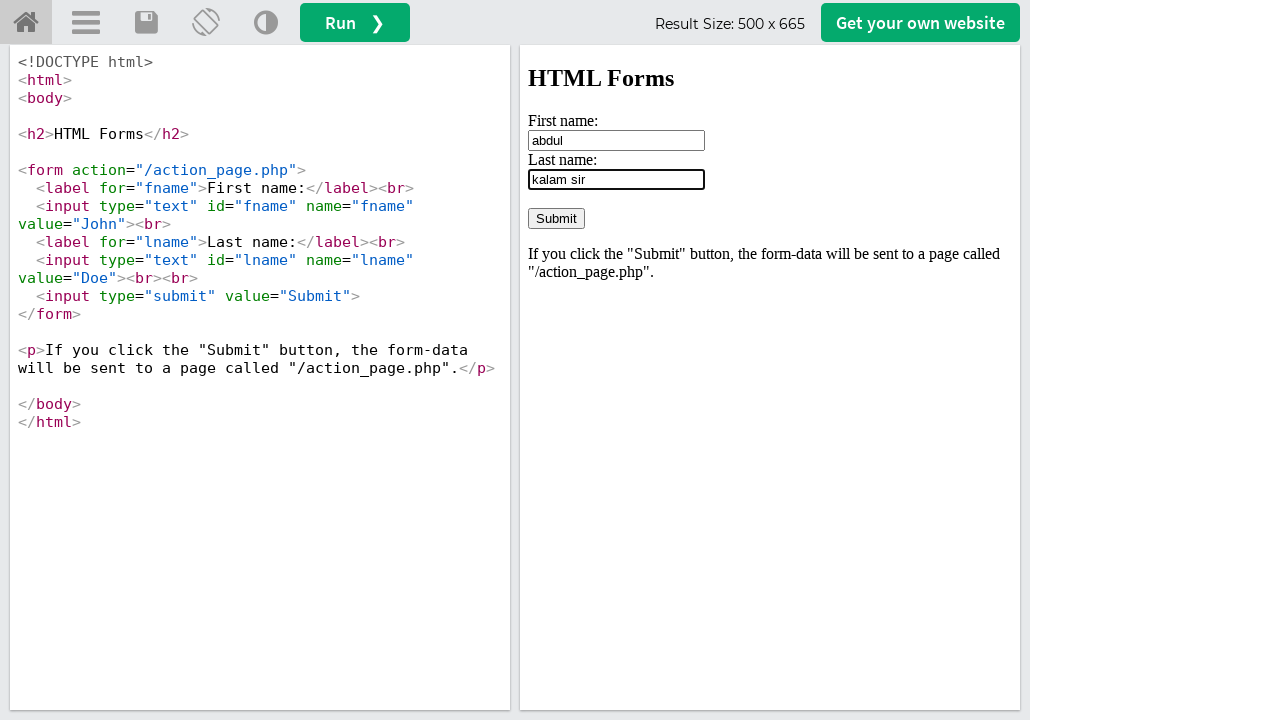

Clicked form submit button at (556, 218) on #iframeResult >> internal:control=enter-frame >> input[value='Submit']
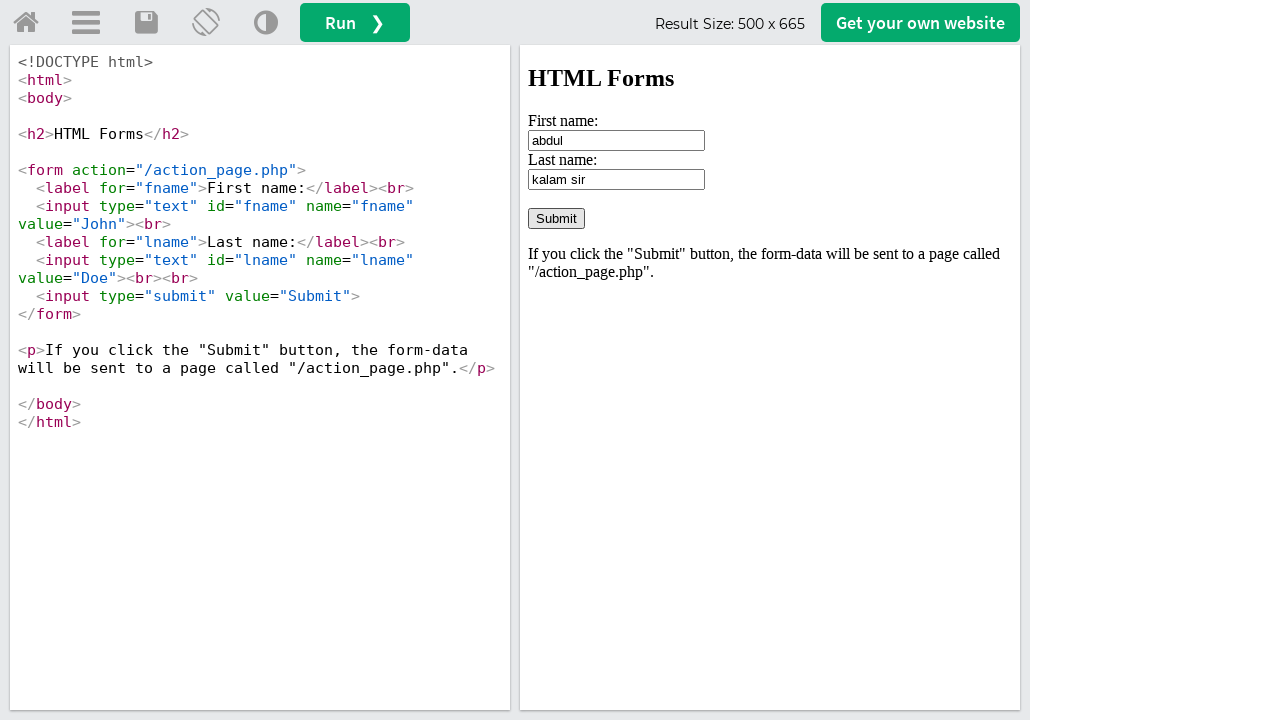

Waited 2000ms for form submission to complete
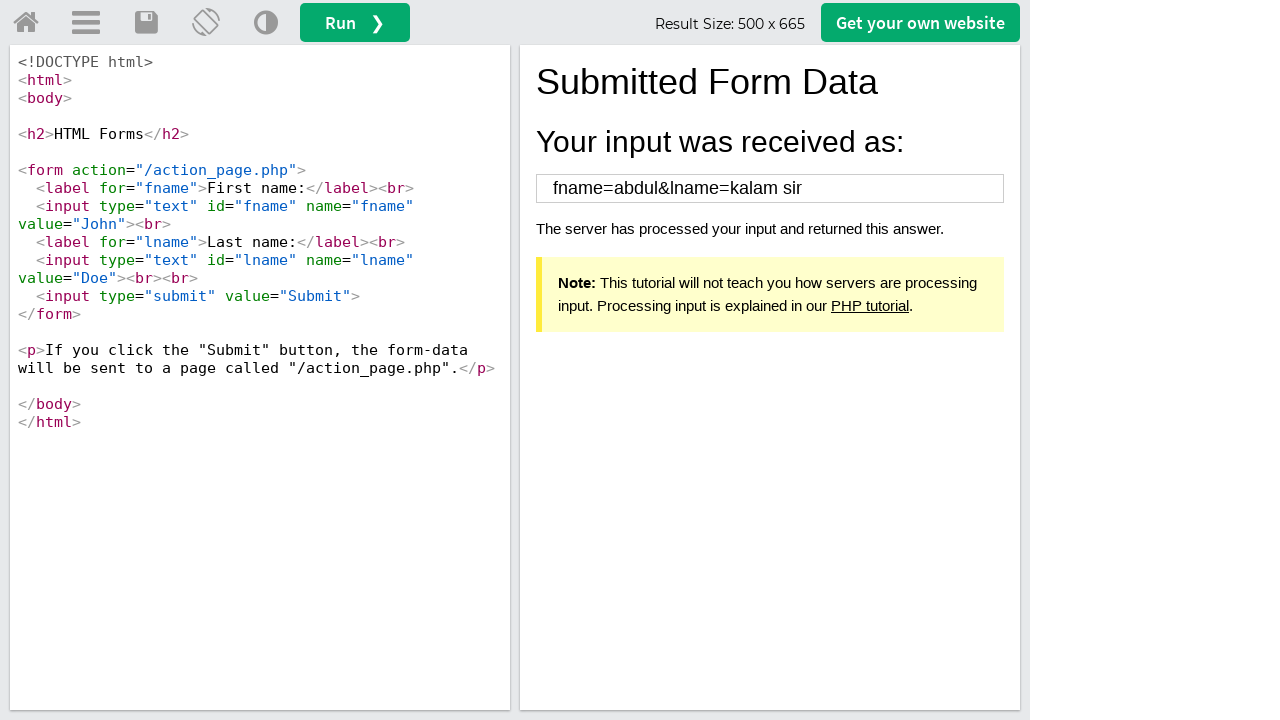

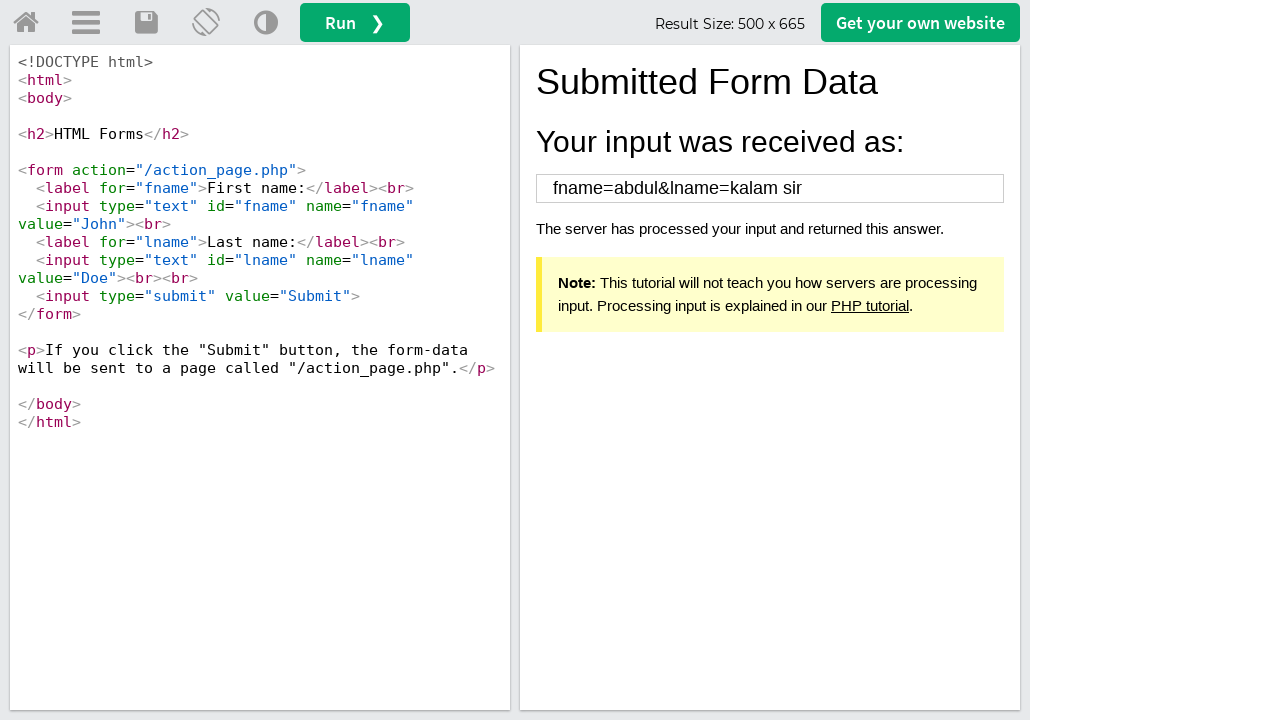